Tests adding todo items by filling the input field and pressing Enter, then verifying the items appear in the list

Starting URL: https://demo.playwright.dev/todomvc

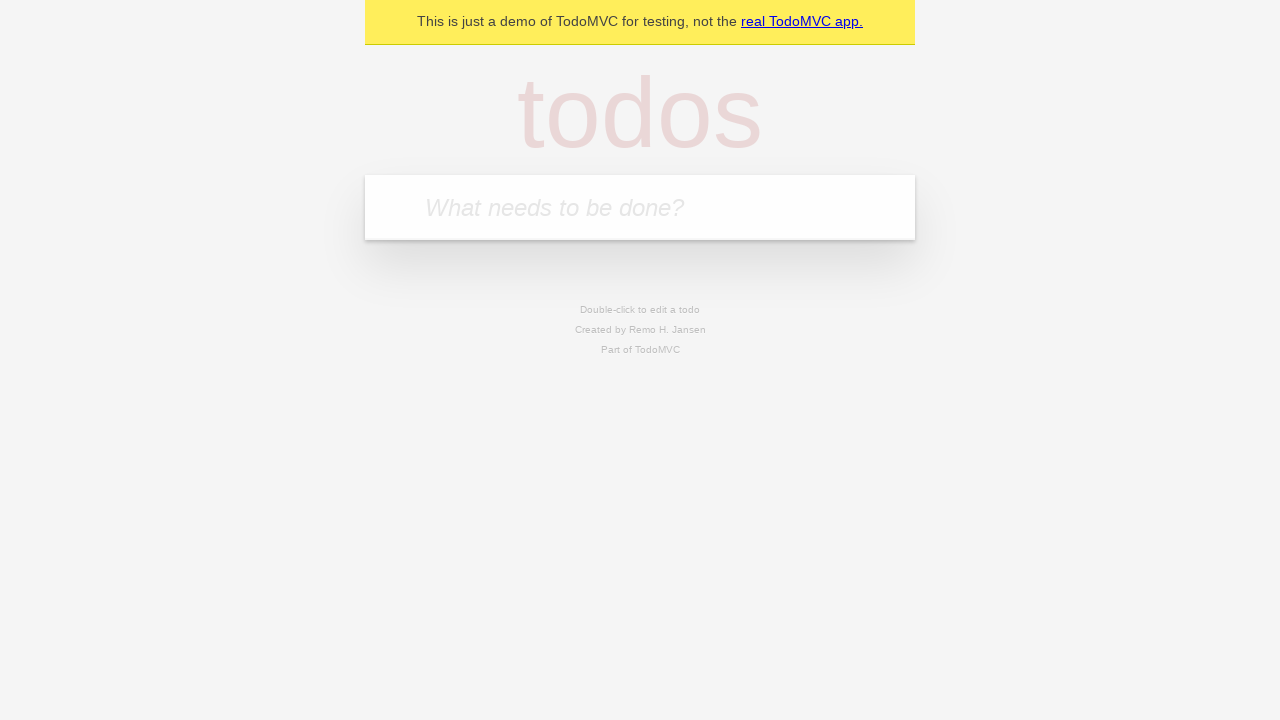

Located the 'What needs to be done?' input field
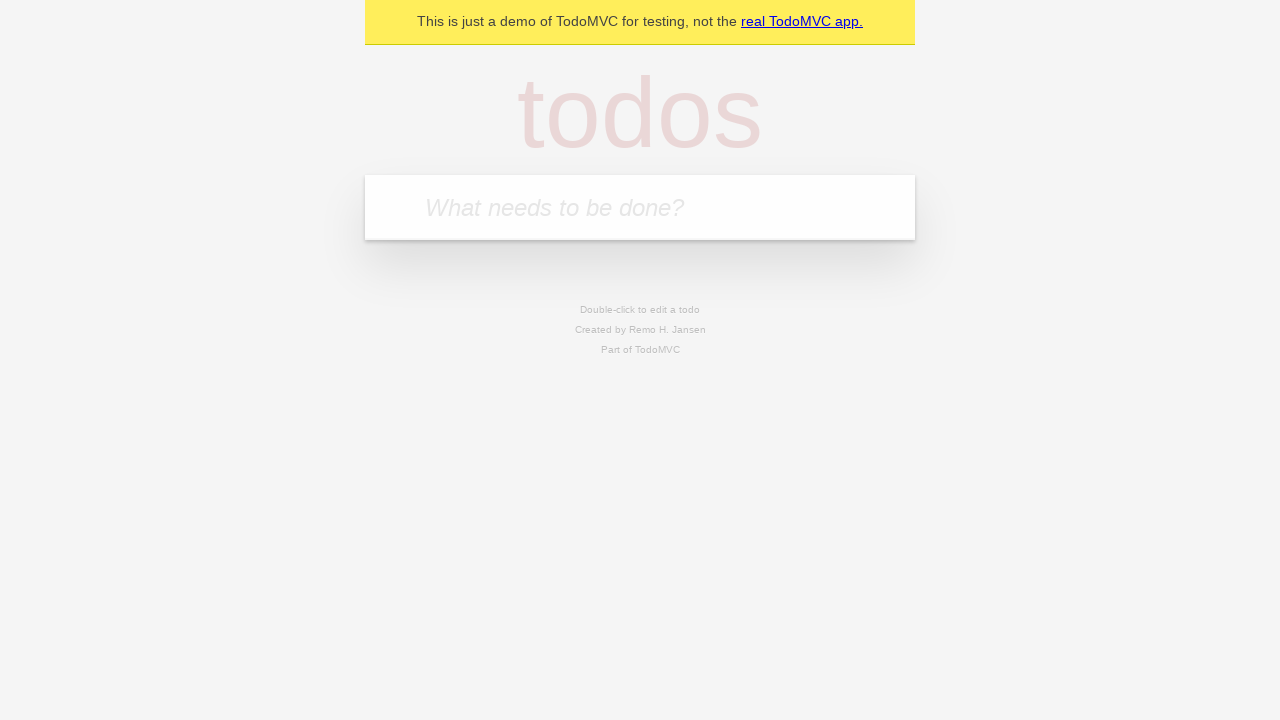

Filled input field with 'buy some cheese' on internal:attr=[placeholder="What needs to be done?"i]
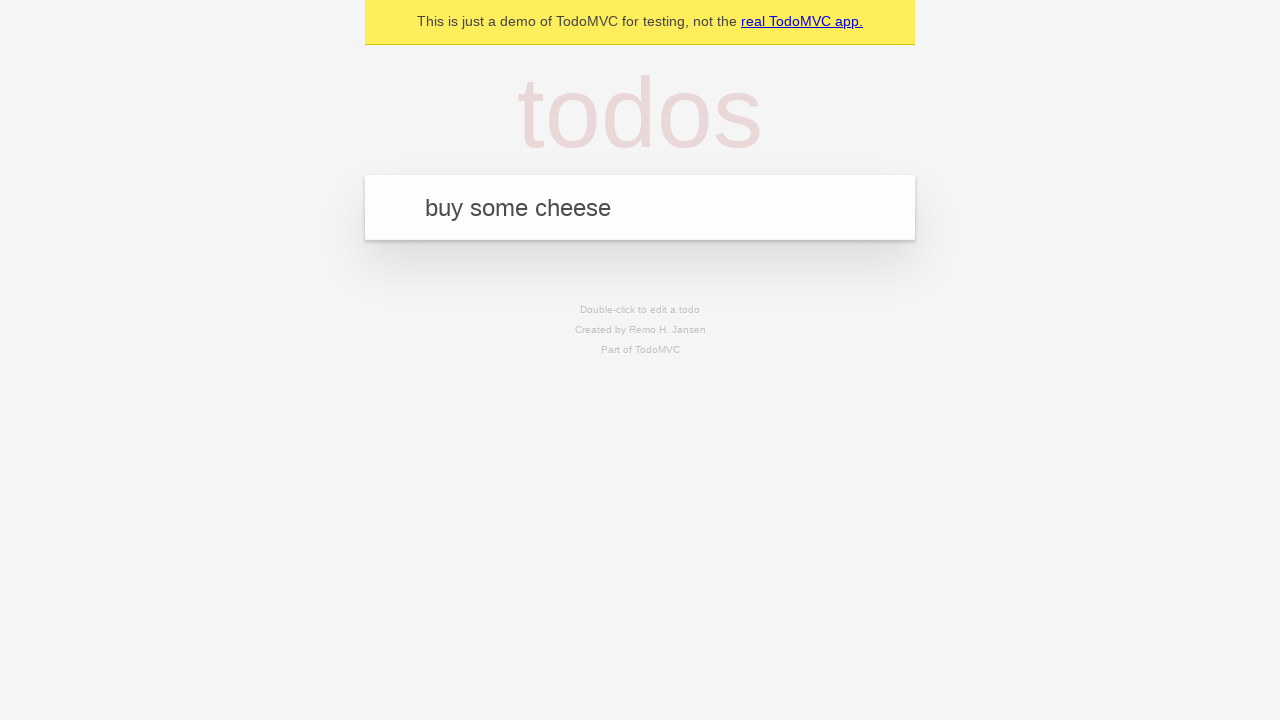

Pressed Enter to create first todo item on internal:attr=[placeholder="What needs to be done?"i]
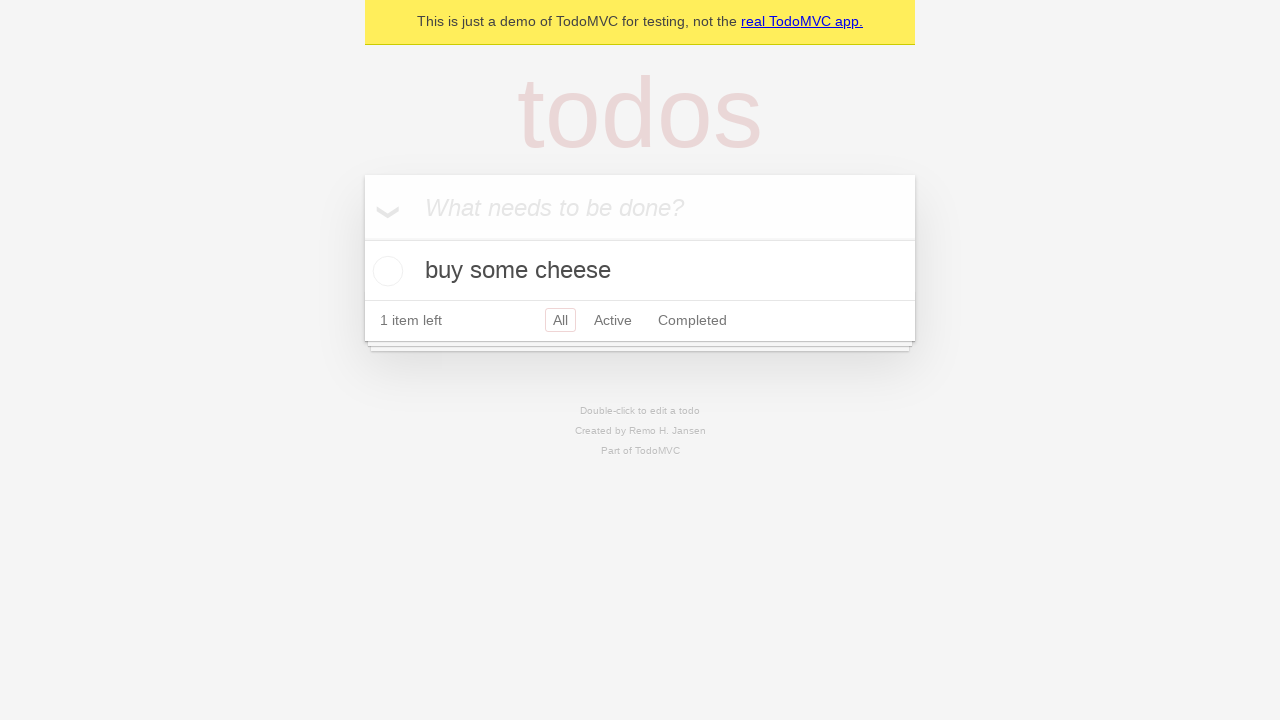

First todo item appeared in the list
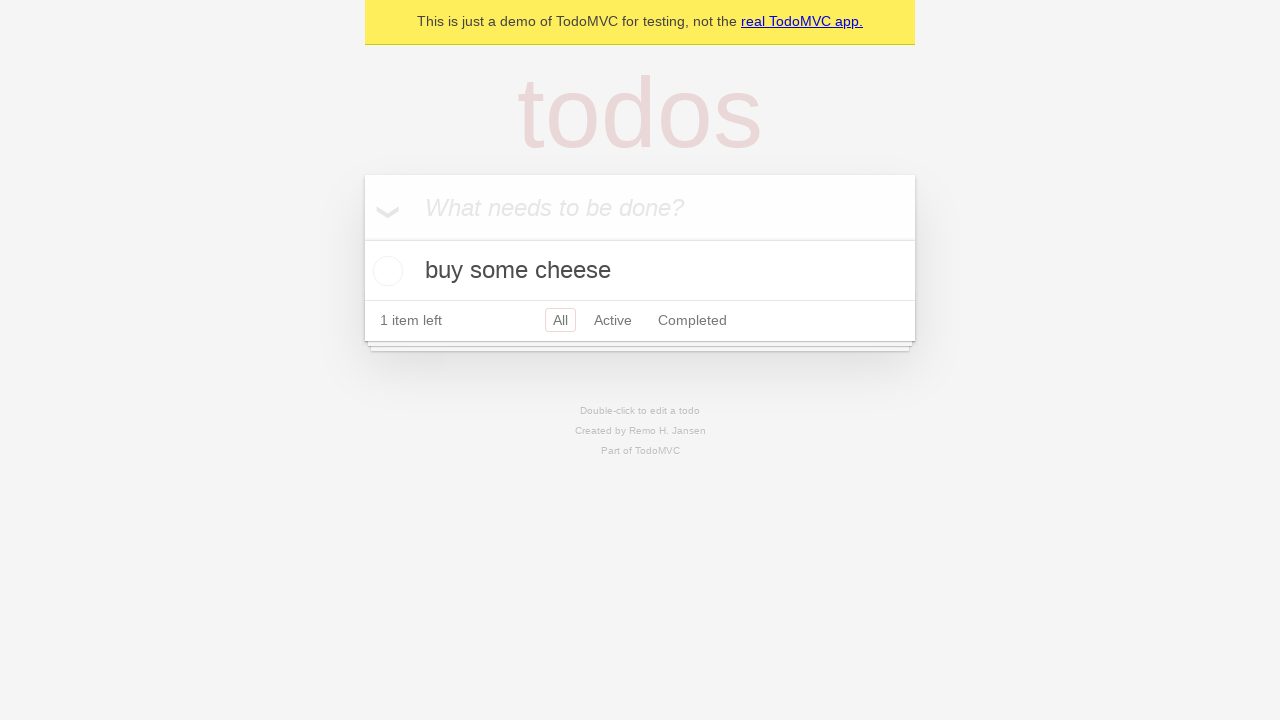

Filled input field with 'feed the cat' on internal:attr=[placeholder="What needs to be done?"i]
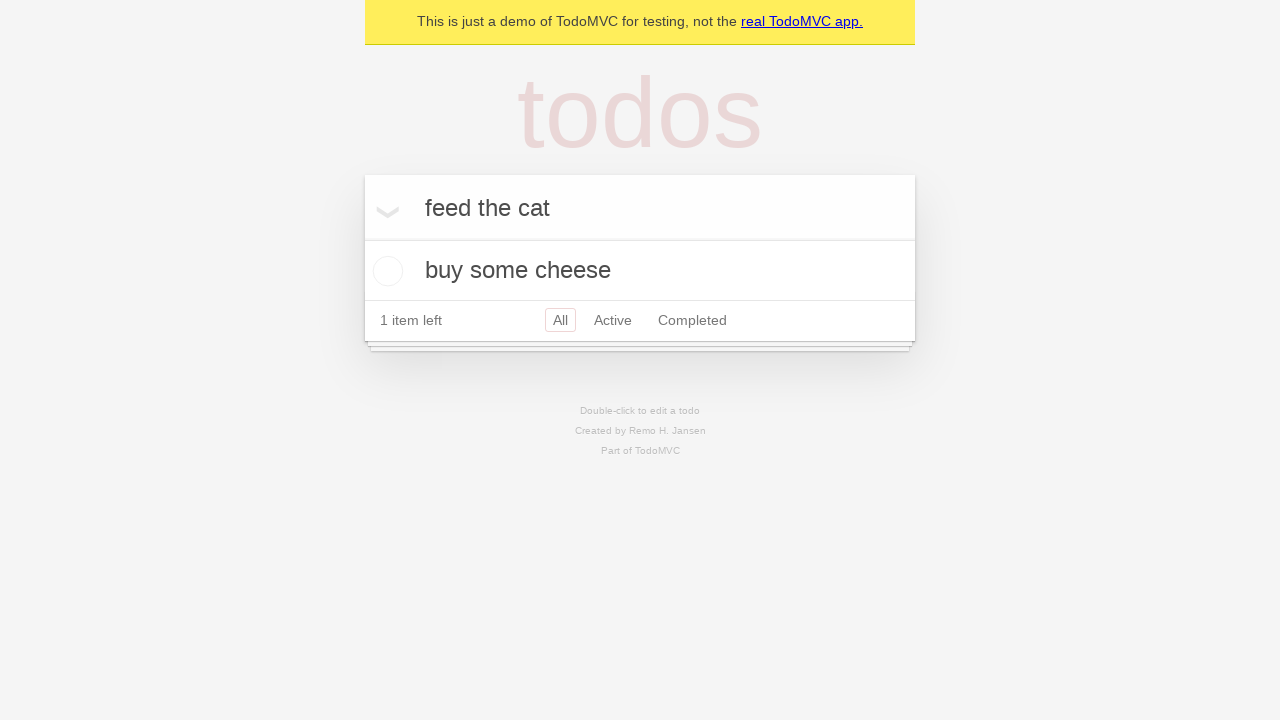

Pressed Enter to create second todo item on internal:attr=[placeholder="What needs to be done?"i]
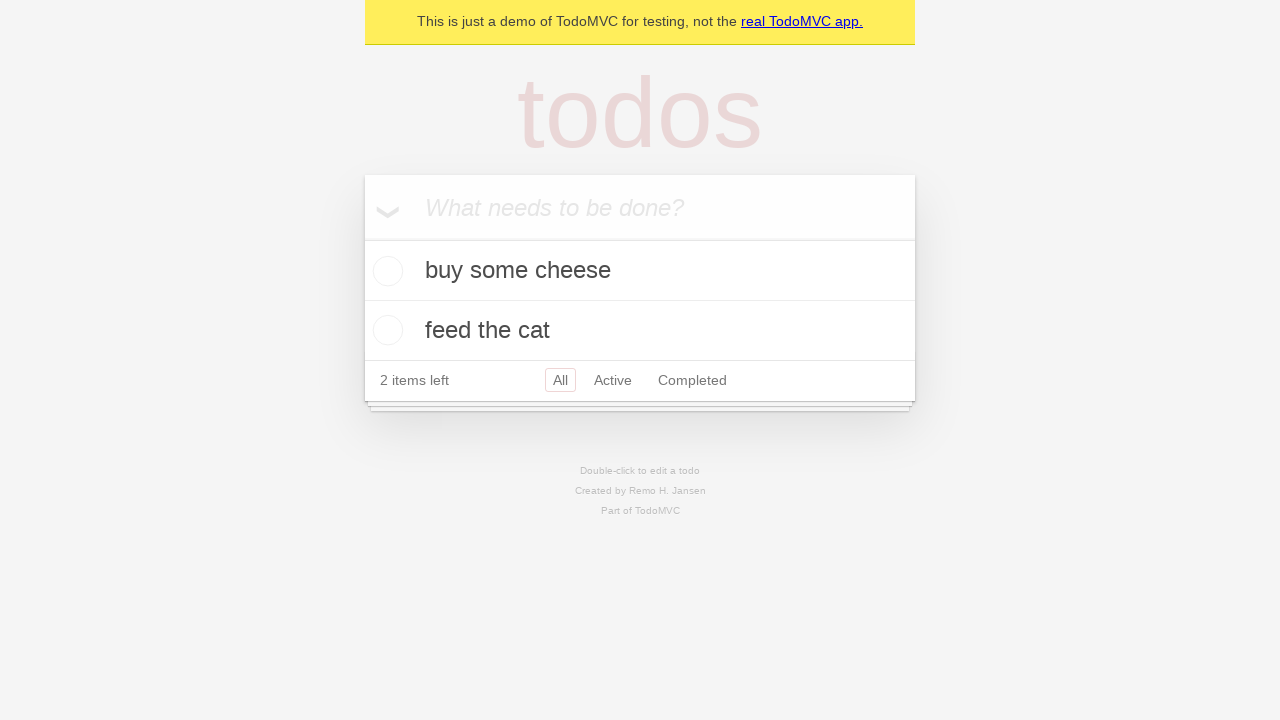

Both todo items are now visible in the list
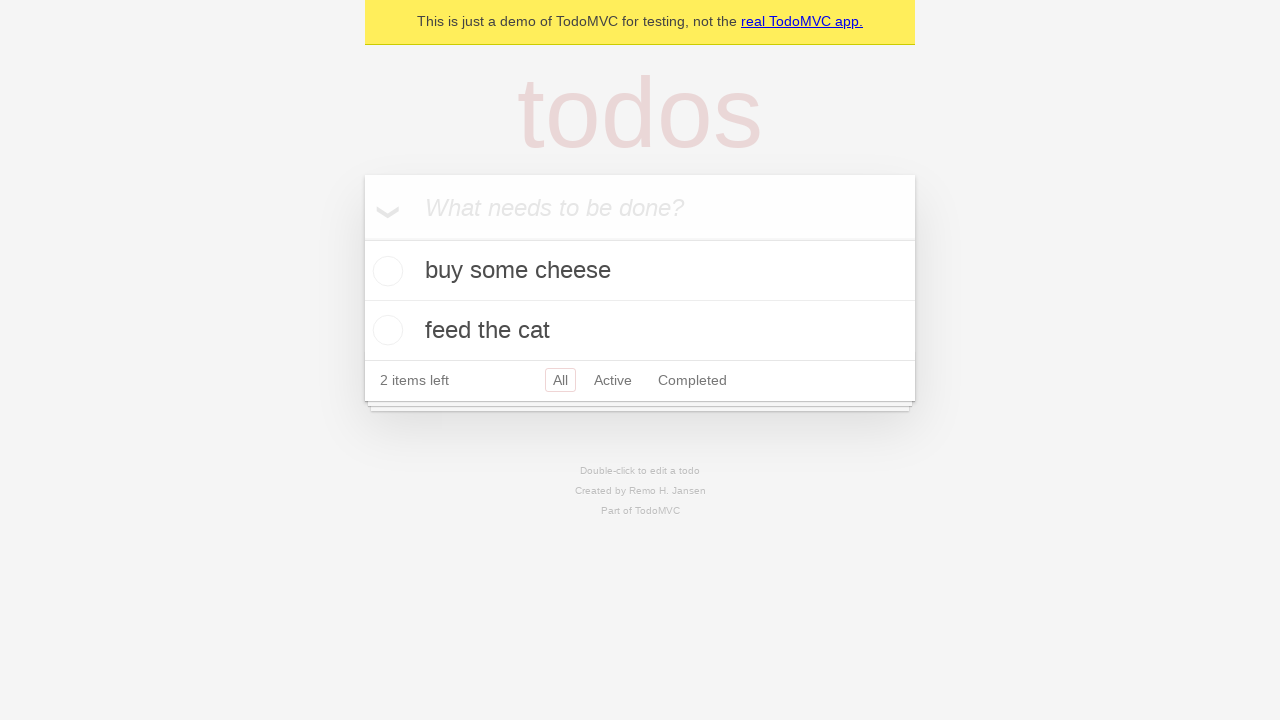

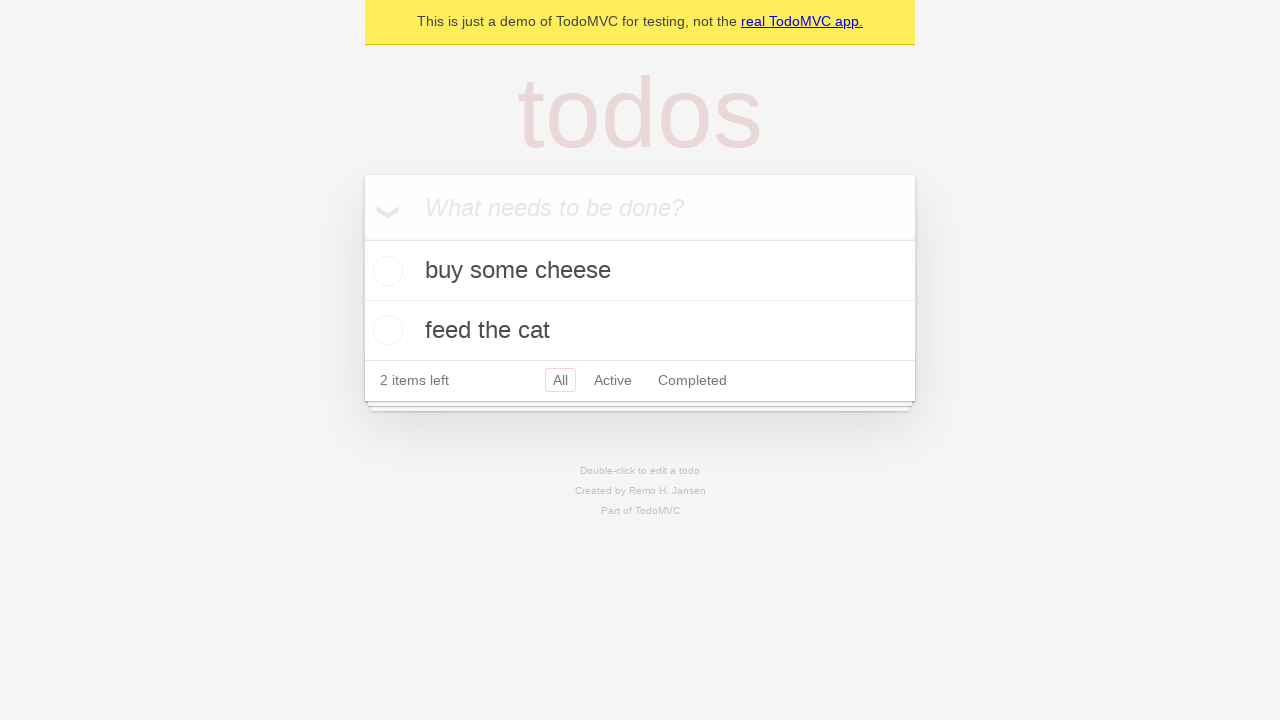